Tests clicking a button with a dynamic ID three times on the UI Testing Playground dynamic ID page

Starting URL: http://uitestingplayground.com/dynamicid

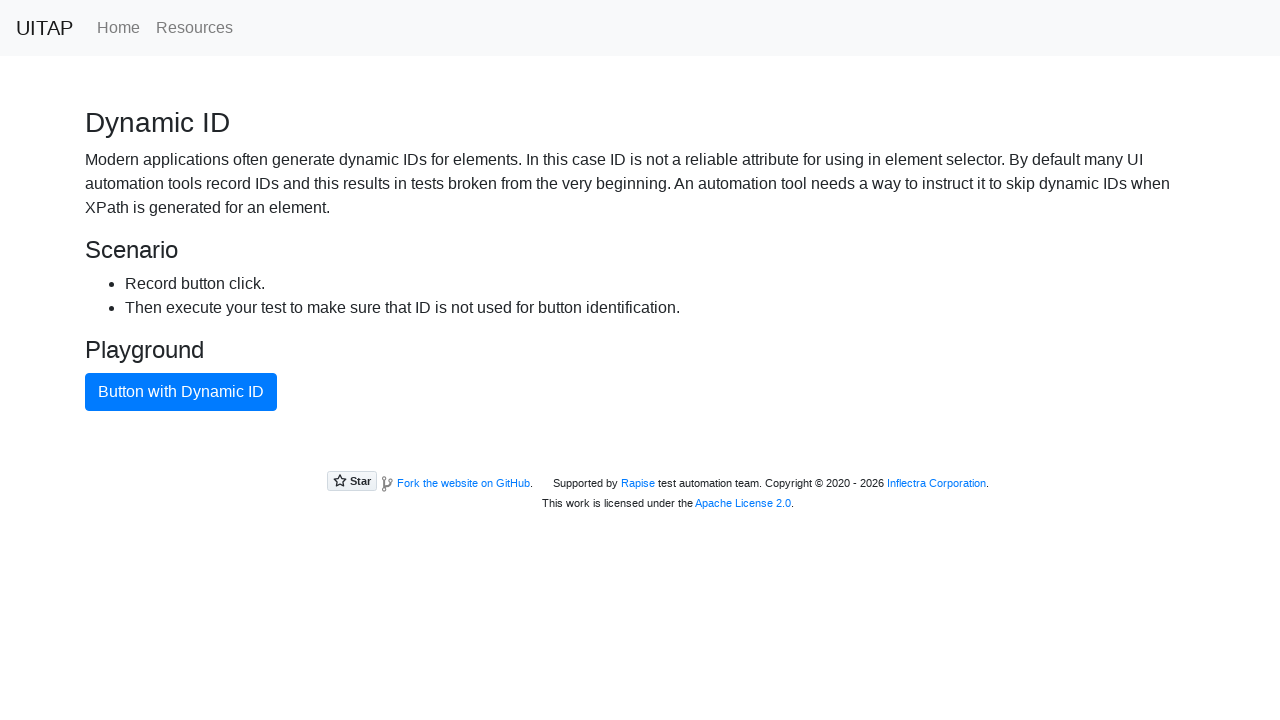

Navigated to UI Testing Playground dynamic ID page
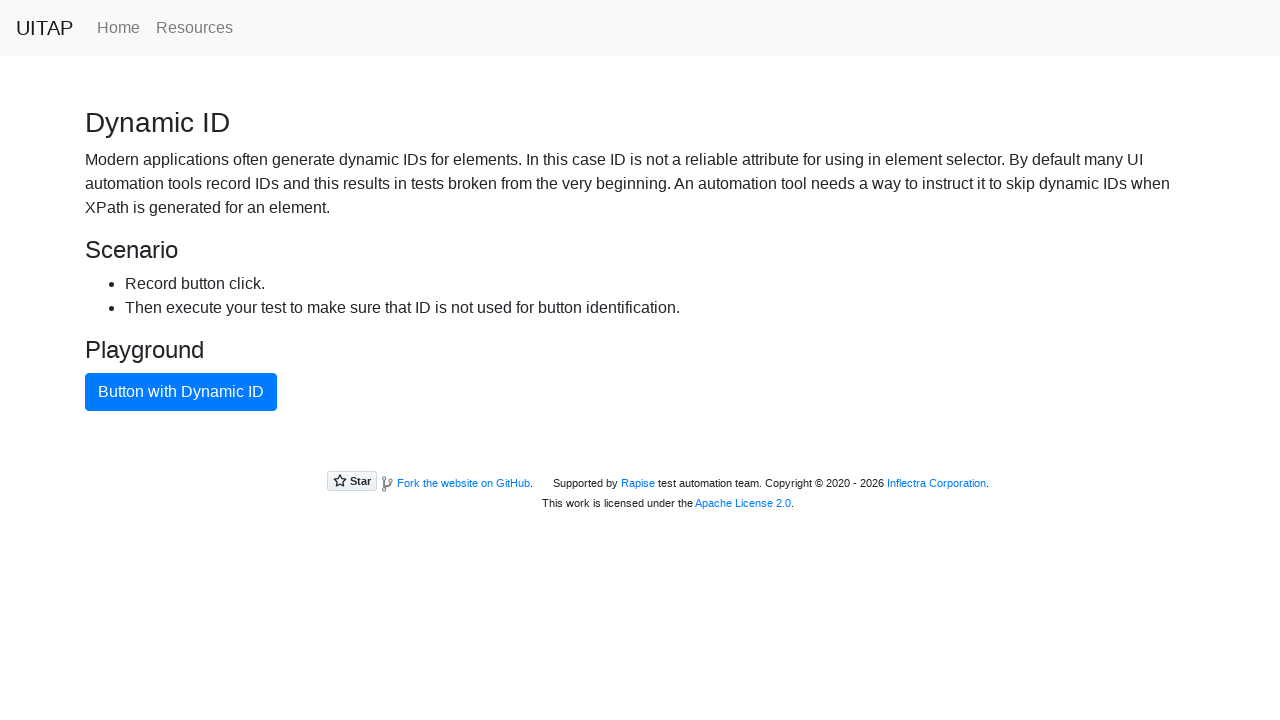

Clicked primary button (1st click) at (181, 392) on button.btn.btn-primary
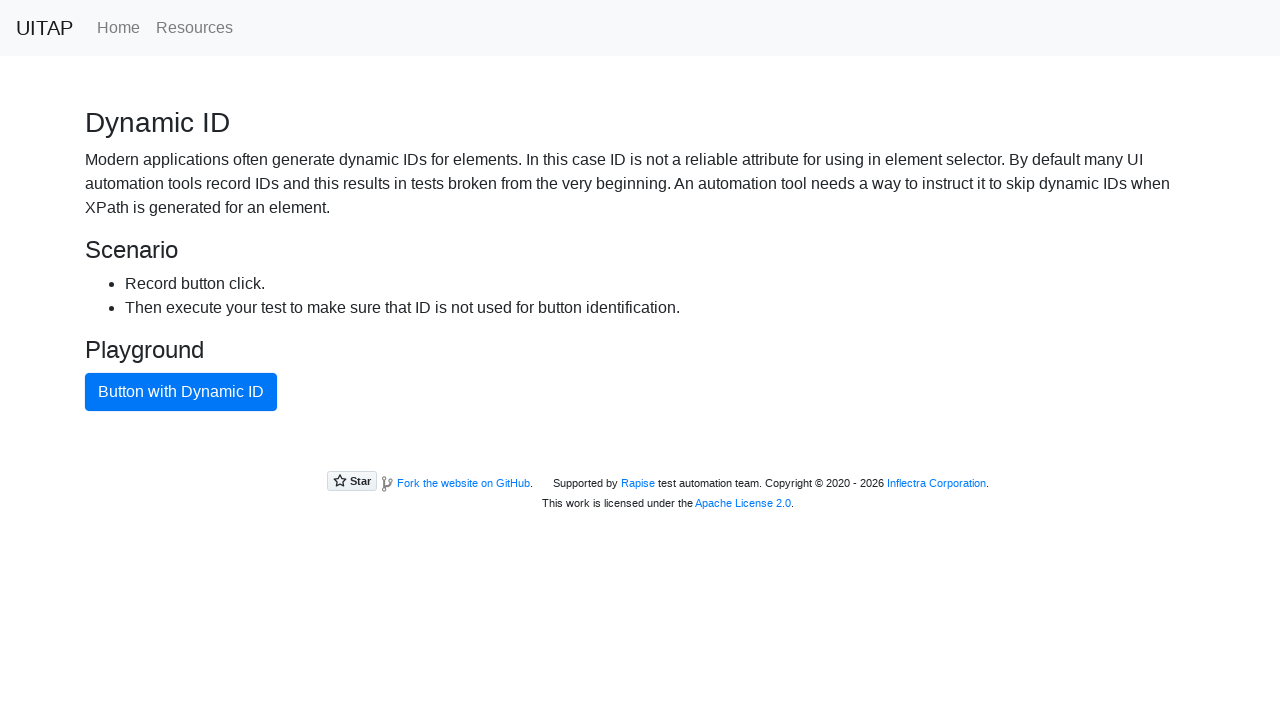

Clicked primary button (2nd click) at (181, 392) on button.btn.btn-primary
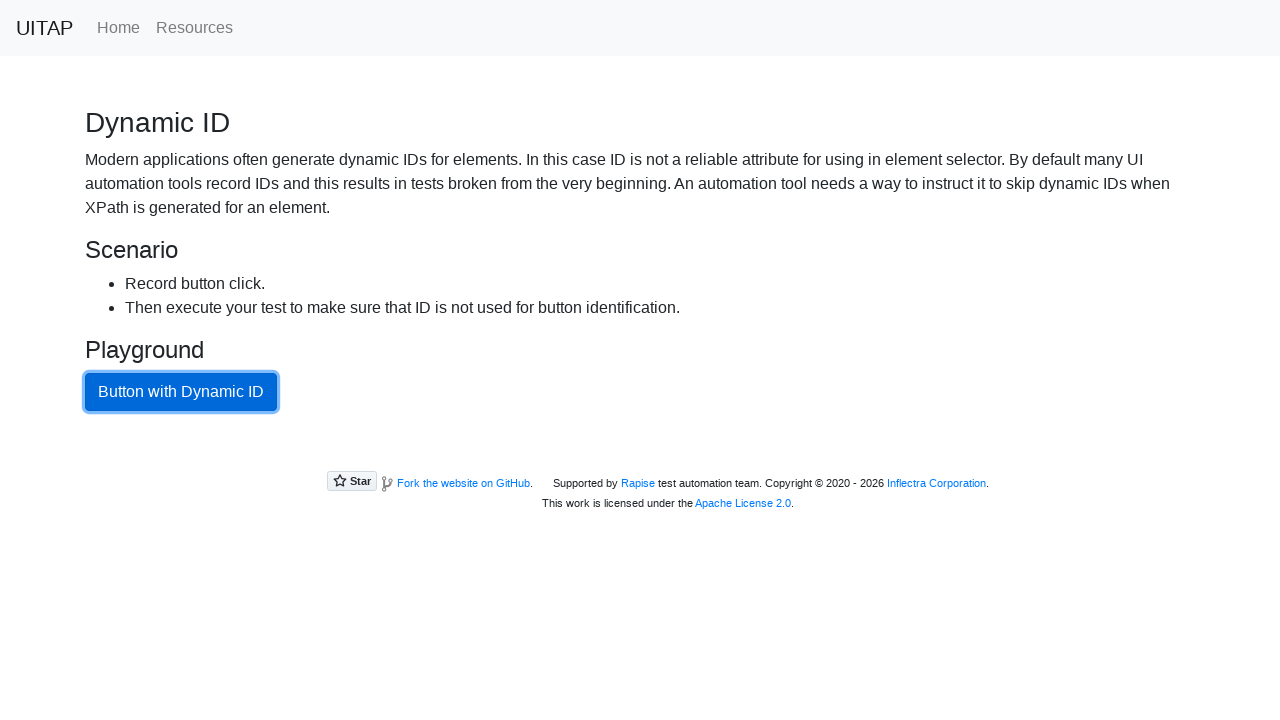

Clicked primary button (3rd click) at (181, 392) on button.btn.btn-primary
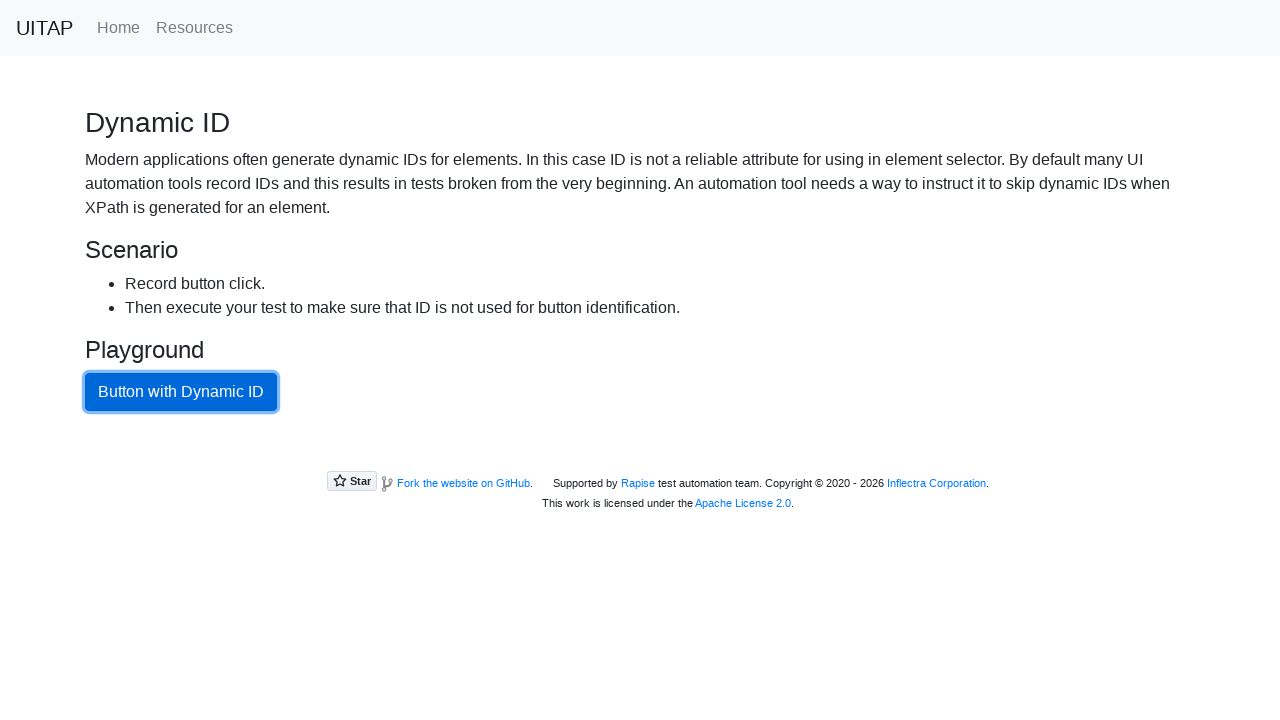

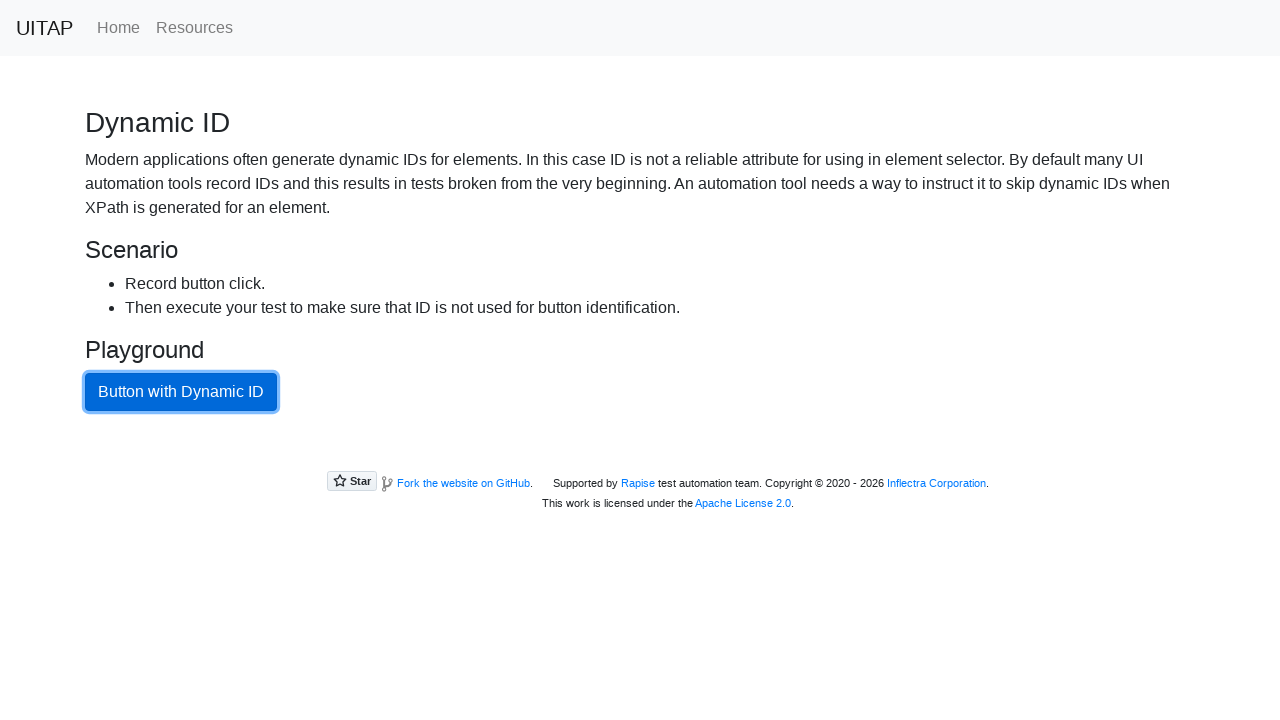